Clicks the 'Impressive' radio button and verifies the confirmation message is displayed

Starting URL: https://demoqa.com/radio-button

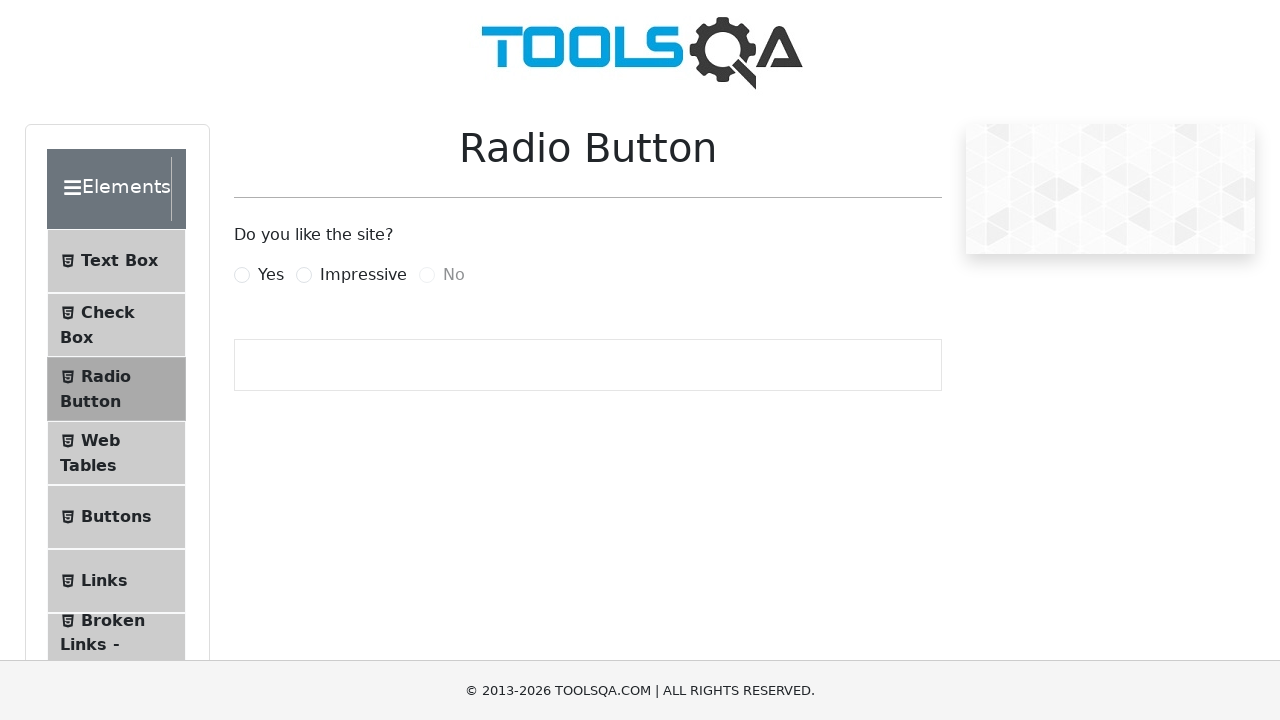

Clicked the 'Impressive' radio button at (363, 275) on [for='impressiveRadio']
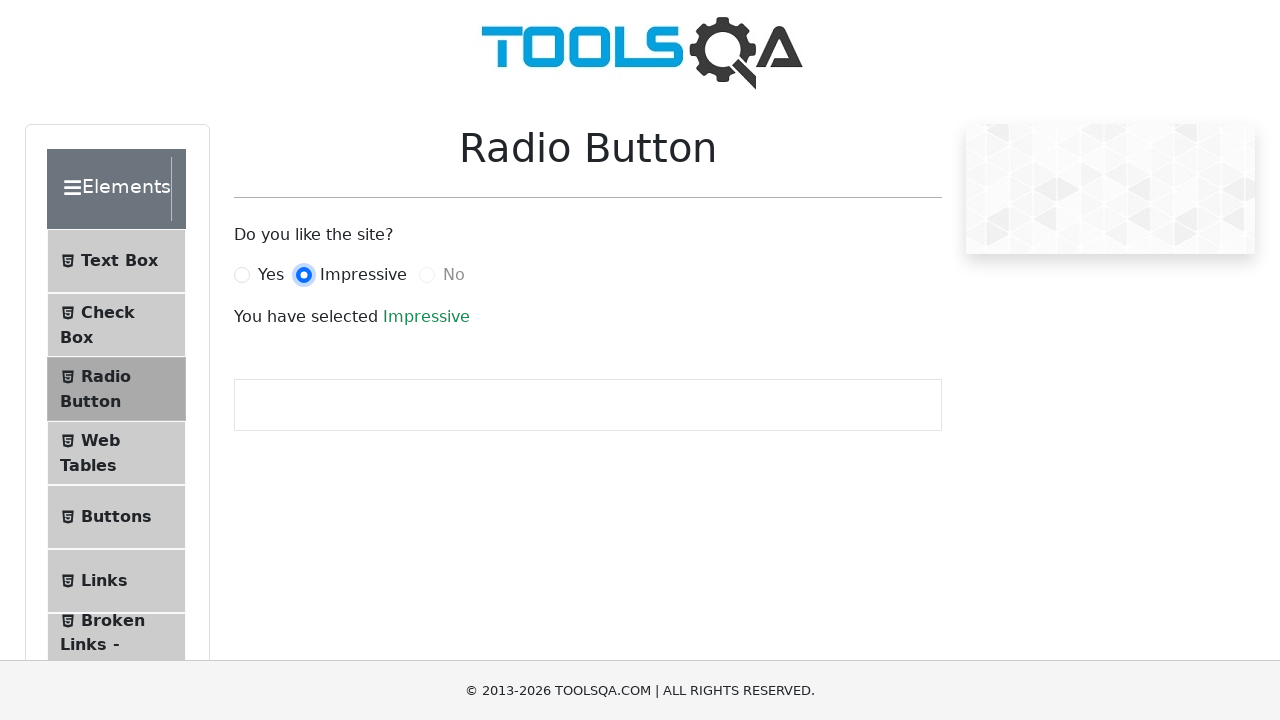

Retrieved confirmation message text content
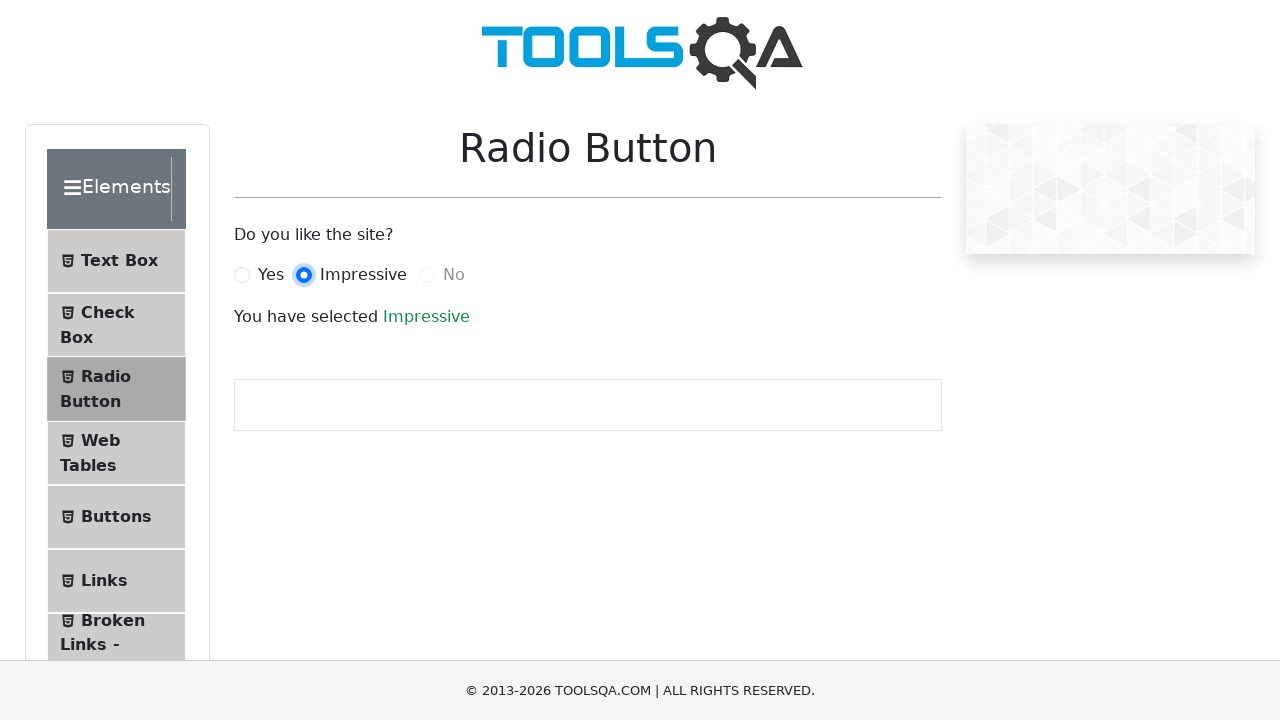

Verified confirmation message displays 'You have selected Impressive'
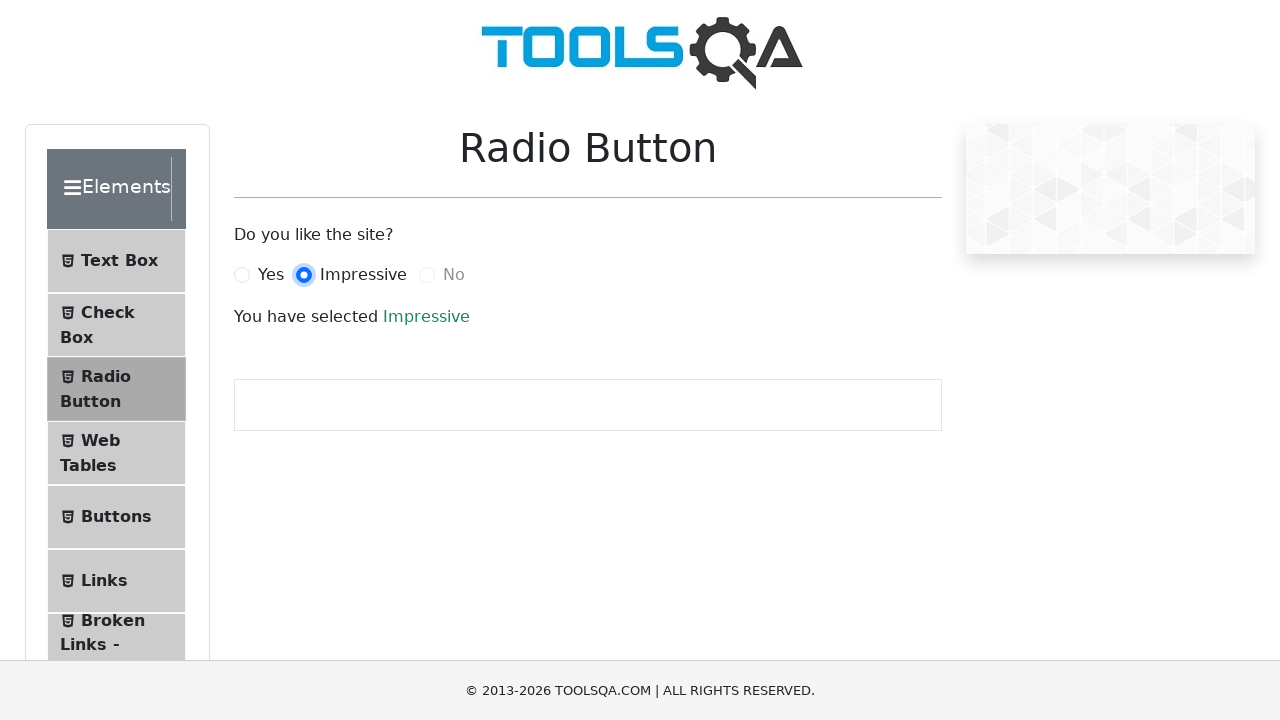

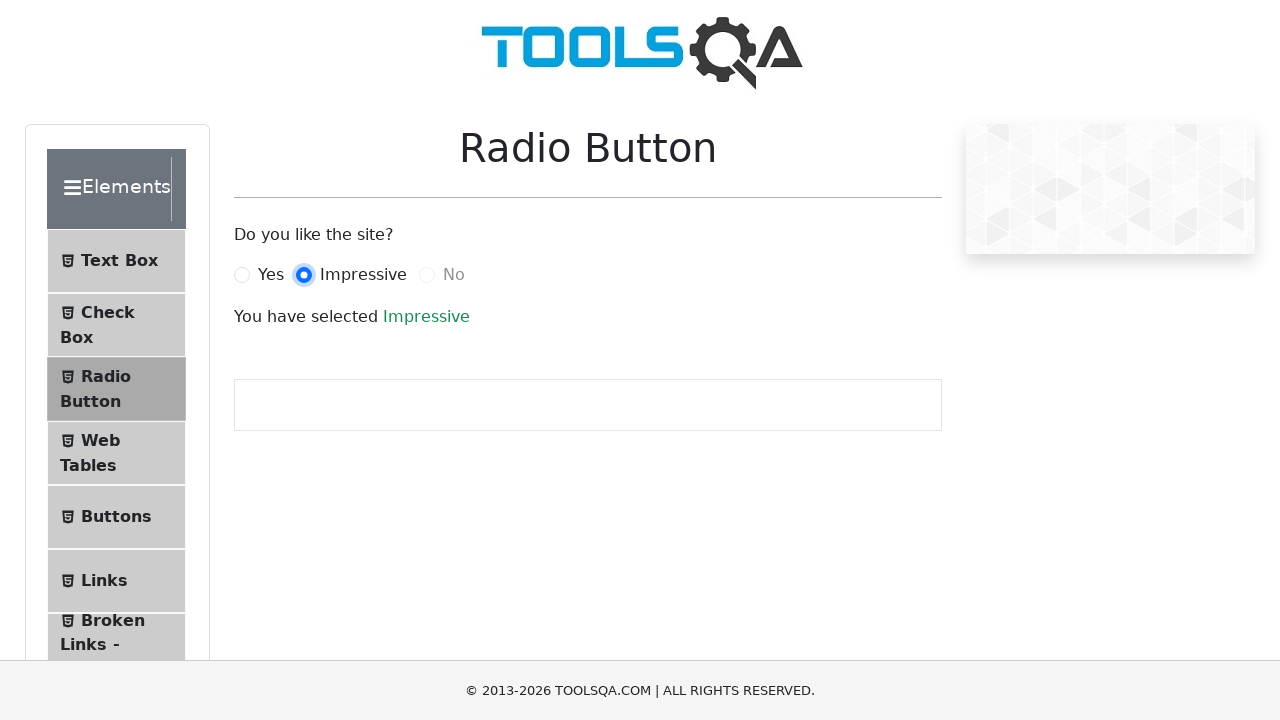